Interacts with an online math quiz about binomial expansions by clicking to generate a new question and then clicking to reveal the answer.

Starting URL: https://www.realmath.de/Neues/Klasse8/binome/binomevar03.php

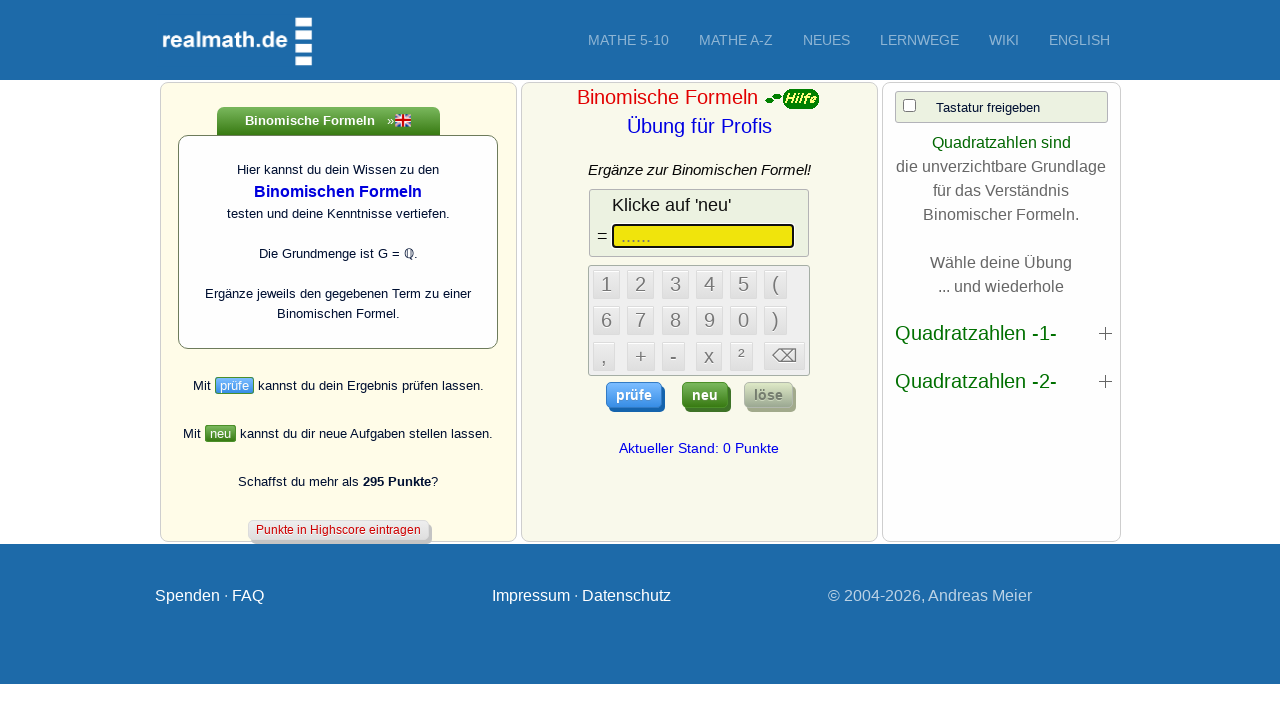

Waited for new question button to load
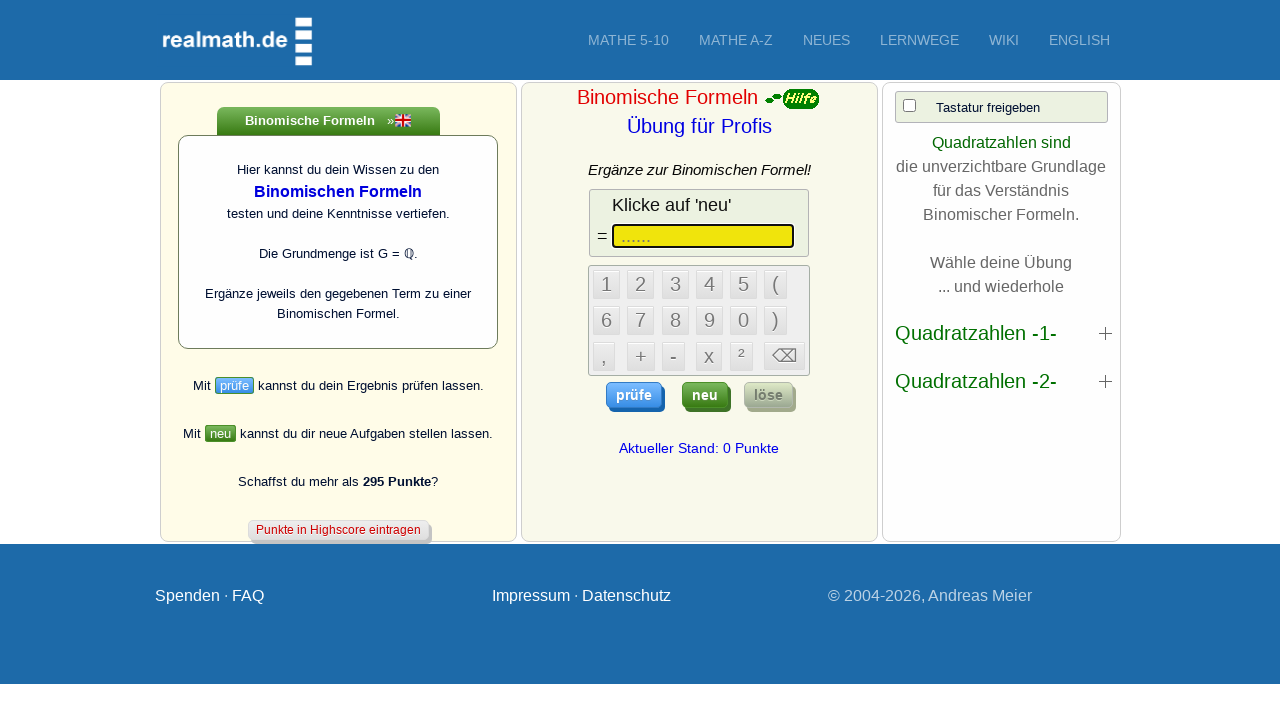

Waited for show answer button to load
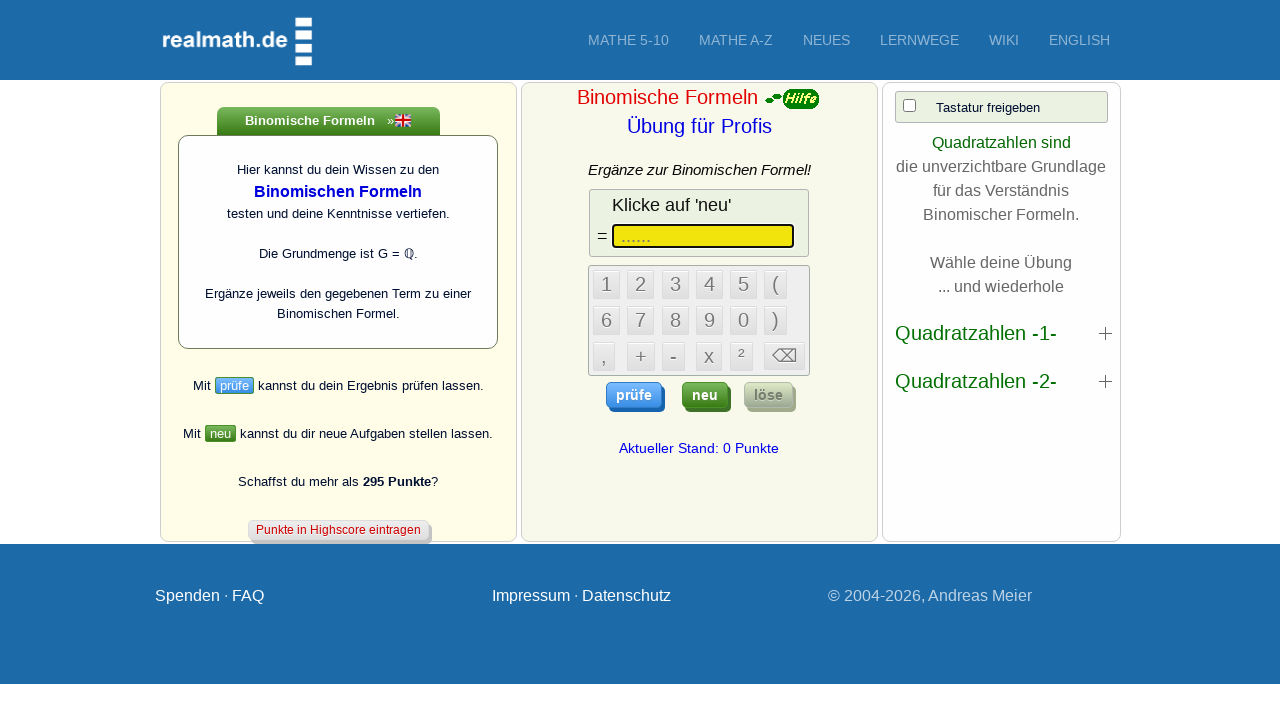

Clicked new question button to generate binomial expansion problem at (705, 395) on .neuButton
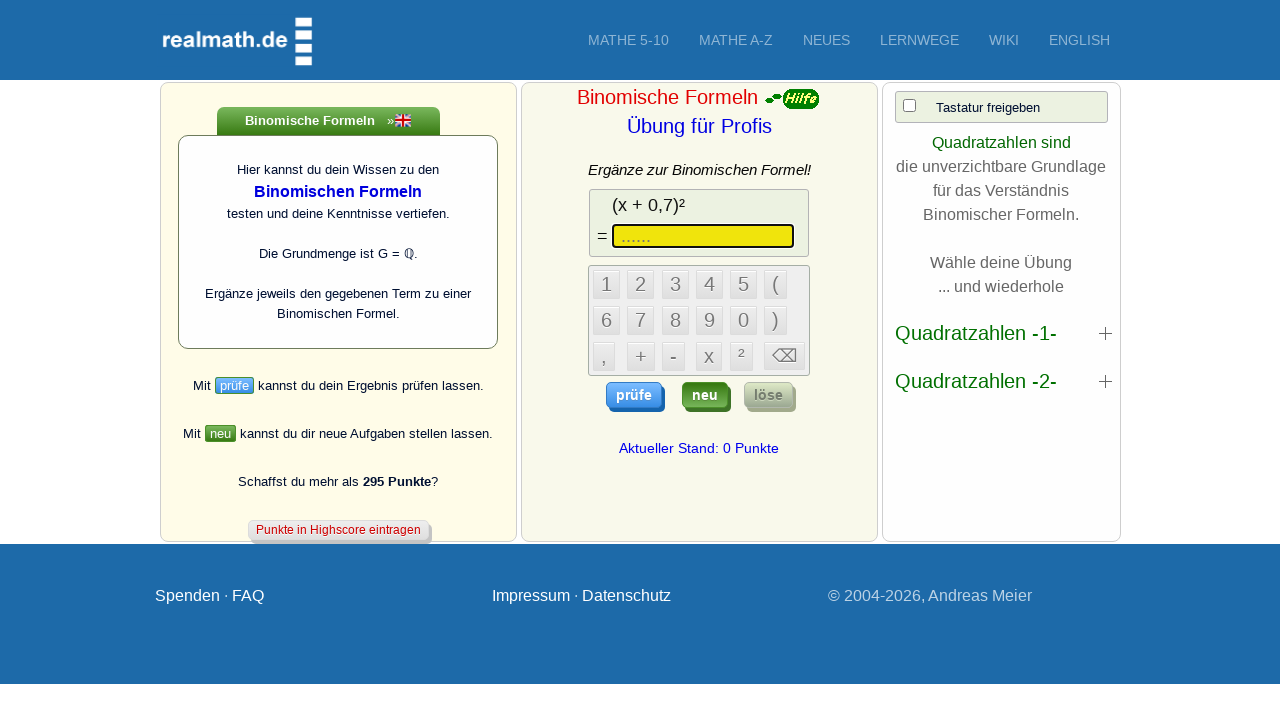

Clicked show answer button to reveal solution at (768, 395) on .hilfButton
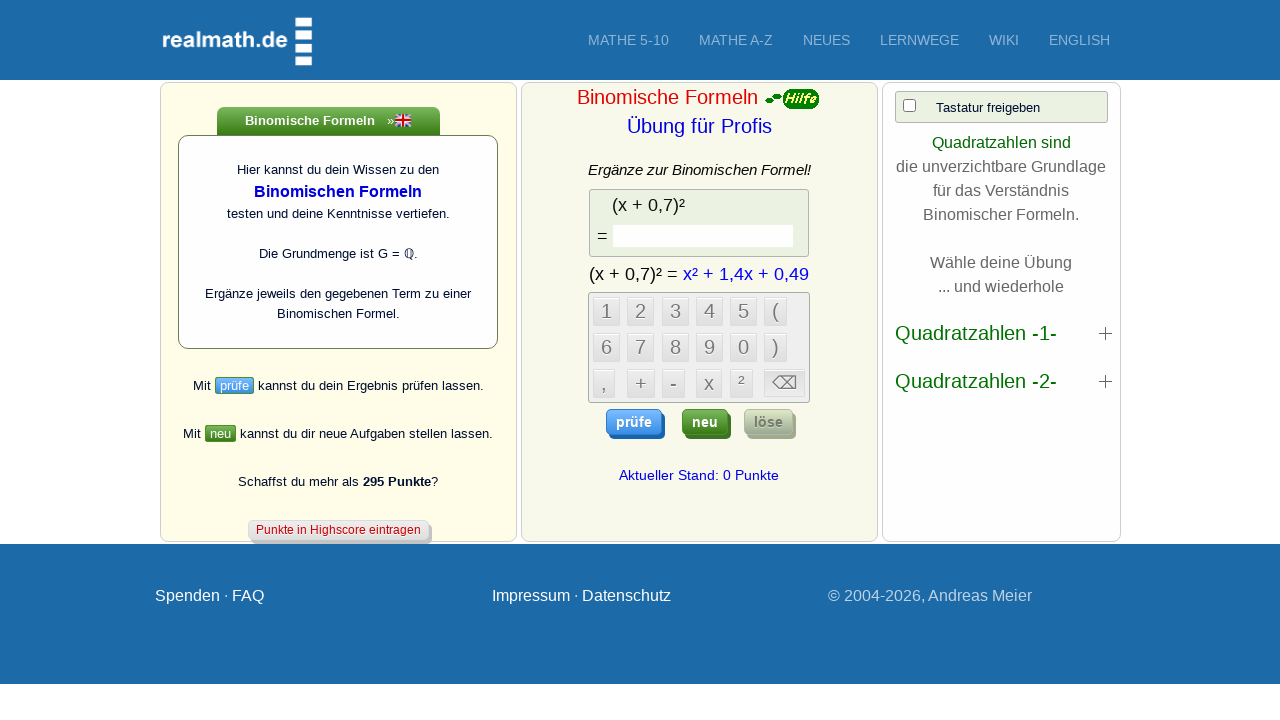

Answer displayed successfully
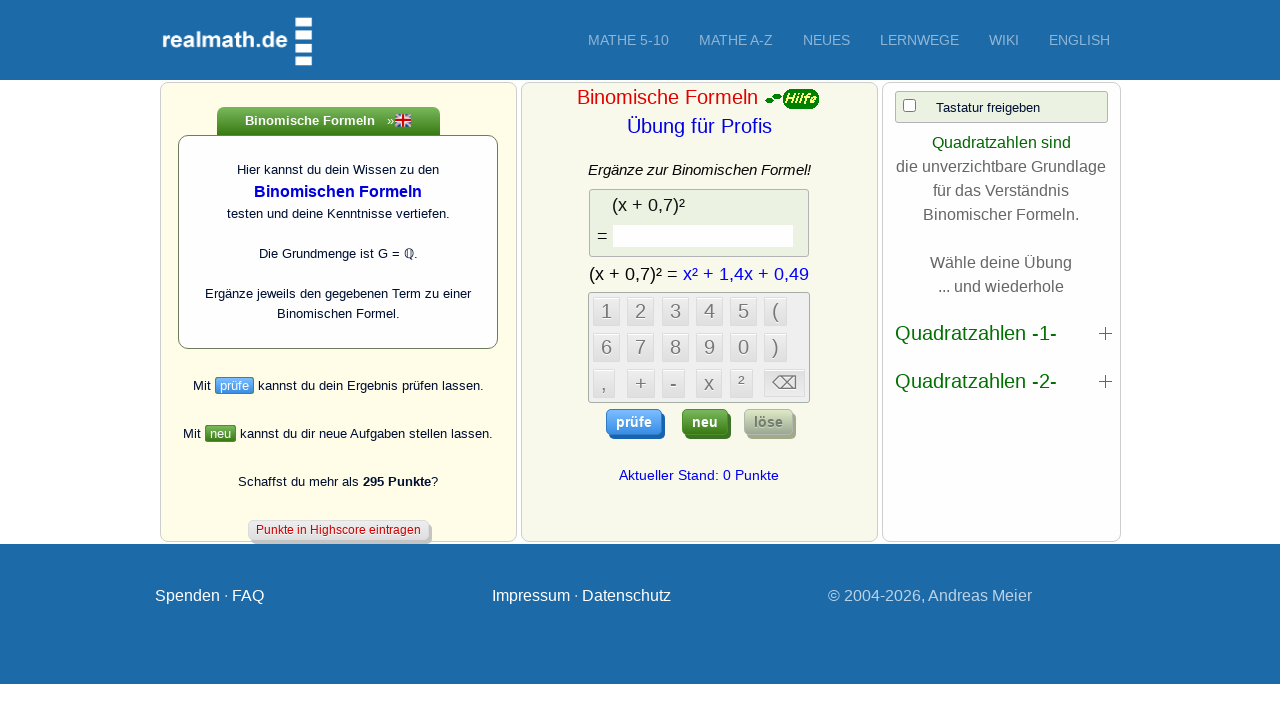

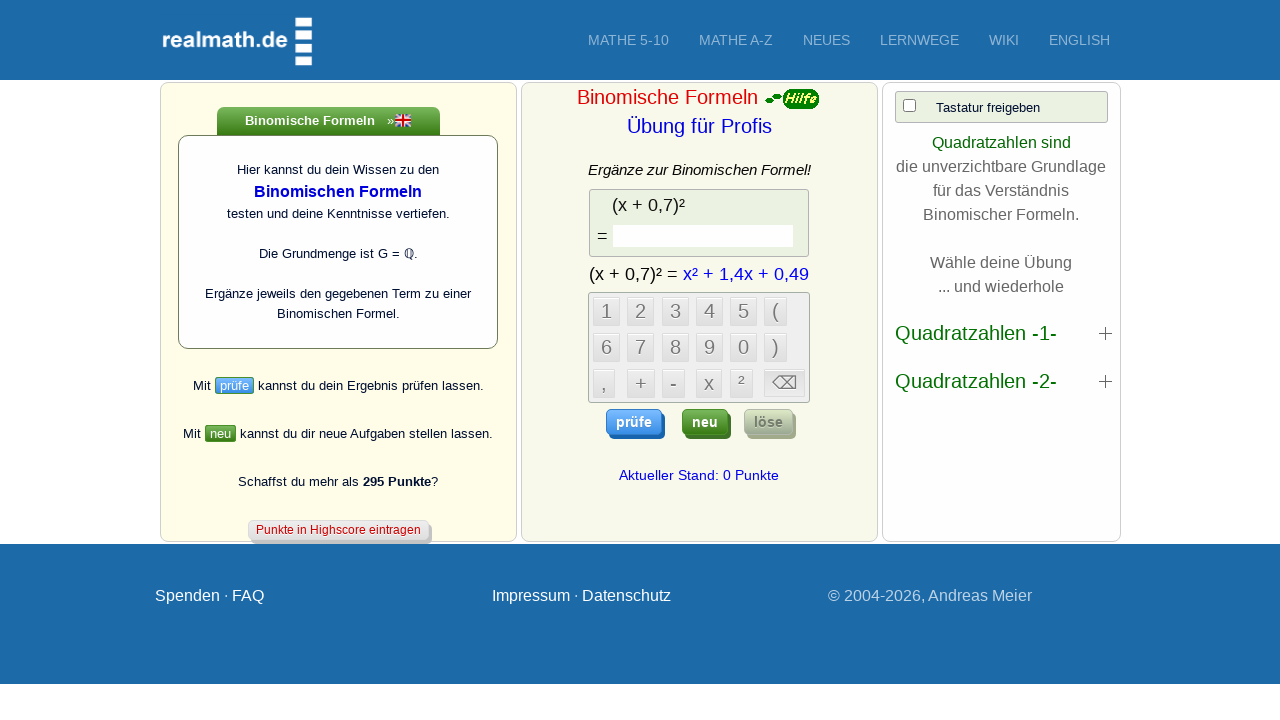